Tests clicking on the new user registration button on the CMS government portal

Starting URL: https://portal.cms.gov/portal/

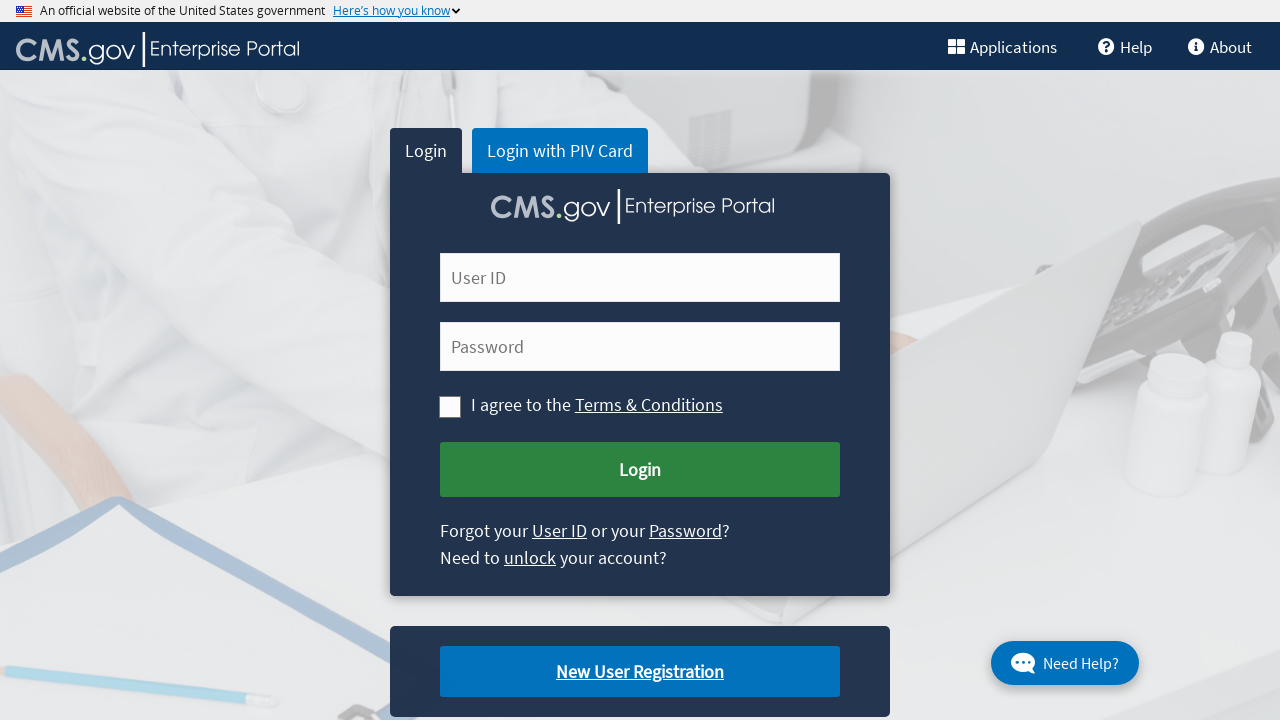

Clicked on the new user registration button at (640, 672) on .cms-newuser-reg
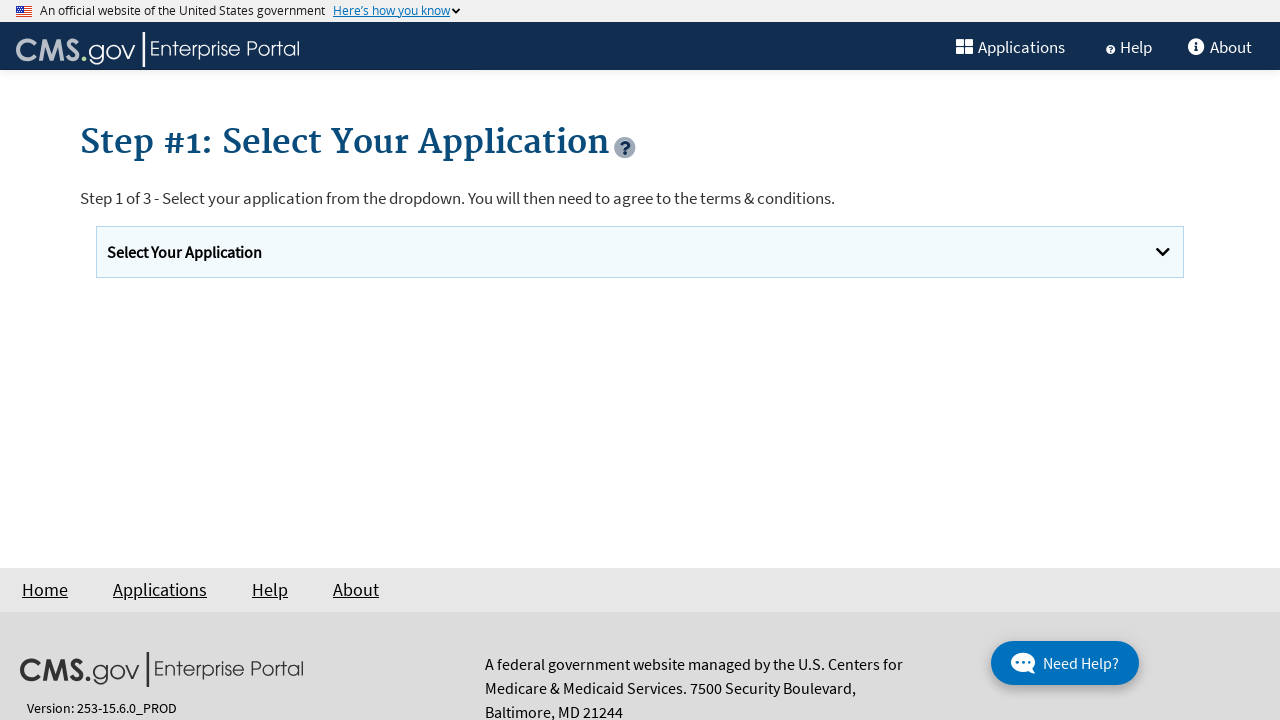

Waited for page to load after clicking new user registration button
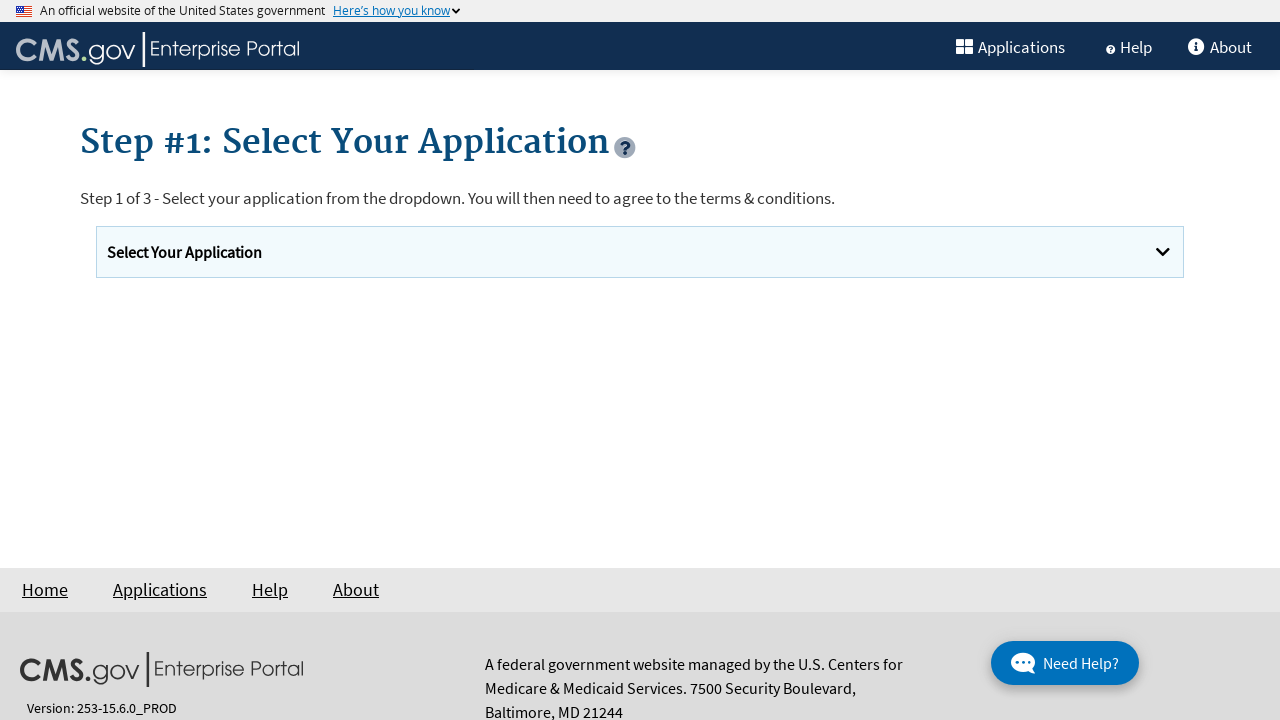

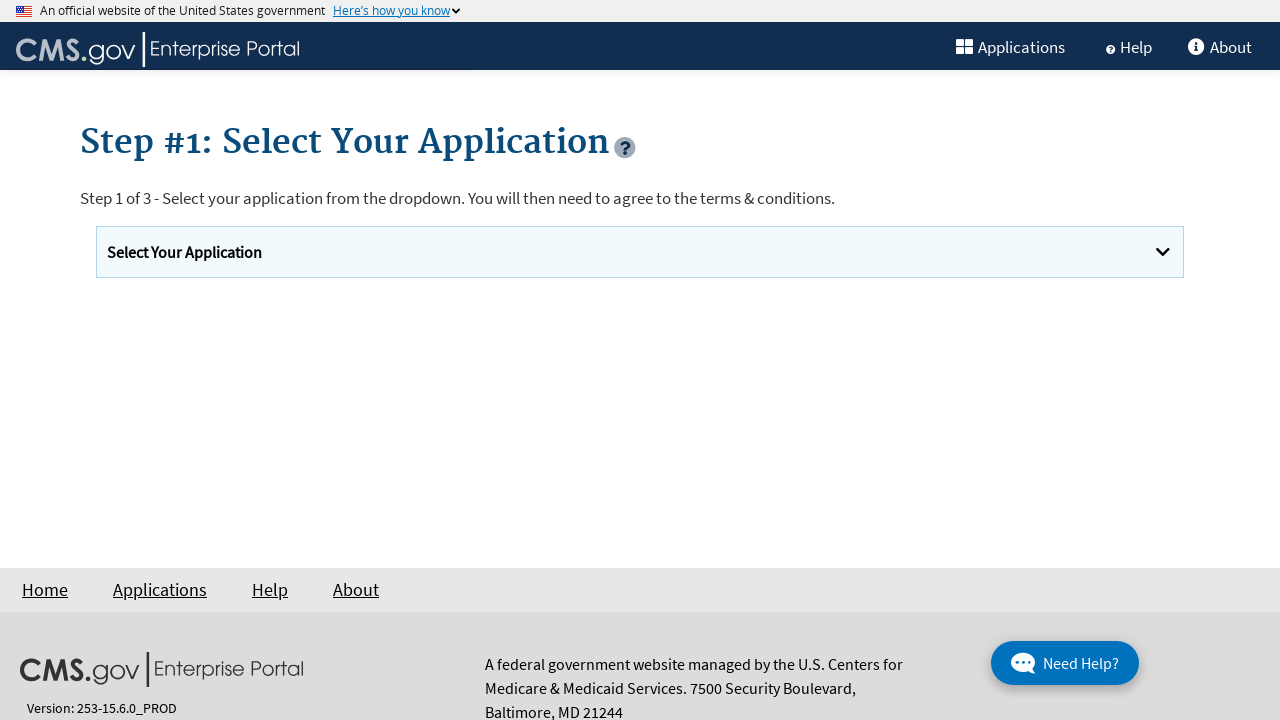